Tests dynamic dropdown functionality by selecting origin and destination stations from dropdown menus on a flight booking practice page

Starting URL: https://rahulshettyacademy.com/dropdownsPractise/

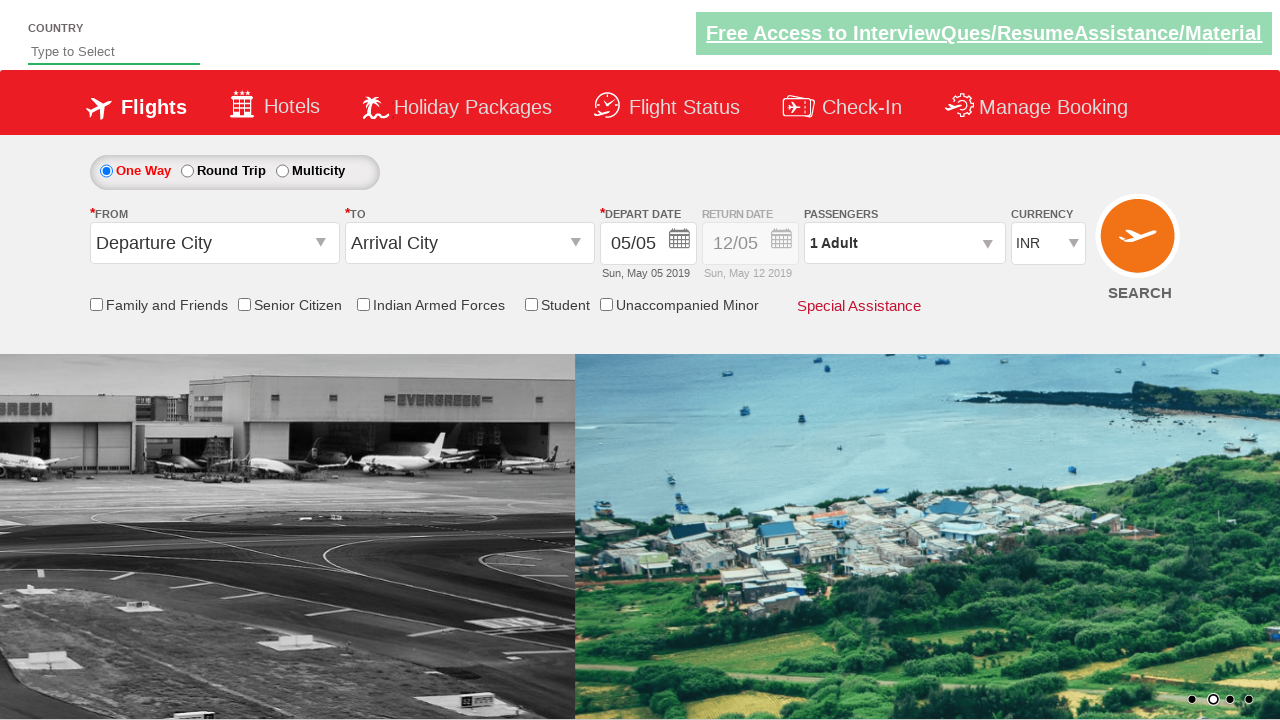

Clicked origin station dropdown at (214, 243) on #ctl00_mainContent_ddl_originStation1_CTXT
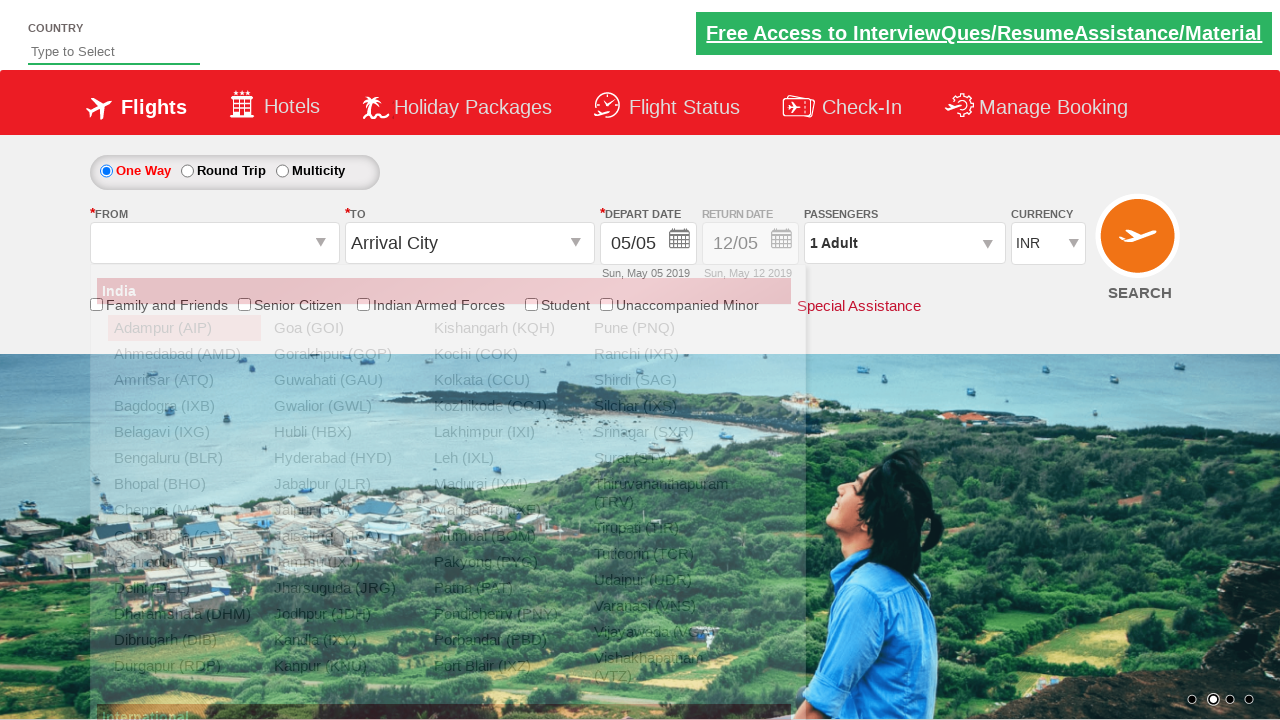

Selected Bangalore (BLR) as origin station at (184, 458) on a[value='BLR']
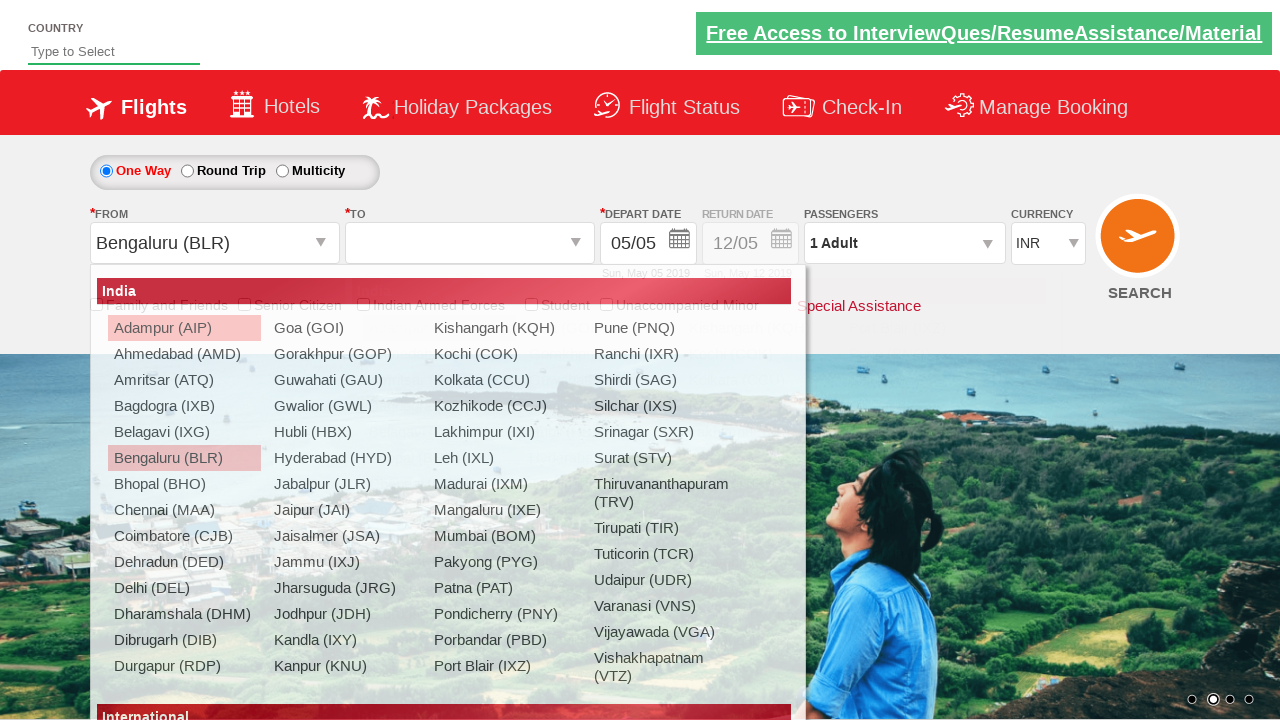

Waited for dropdown interaction to complete
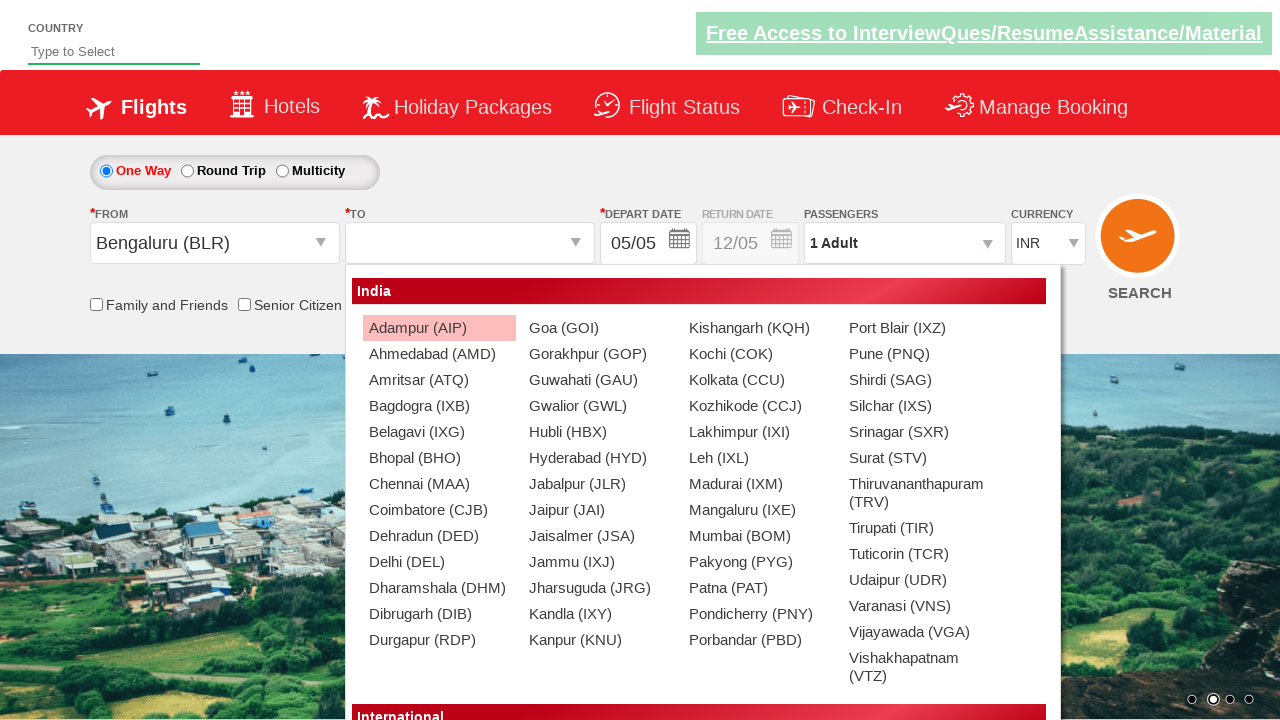

Clicked destination station dropdown at (470, 243) on #ctl00_mainContent_ddl_destinationStation1_CTXT
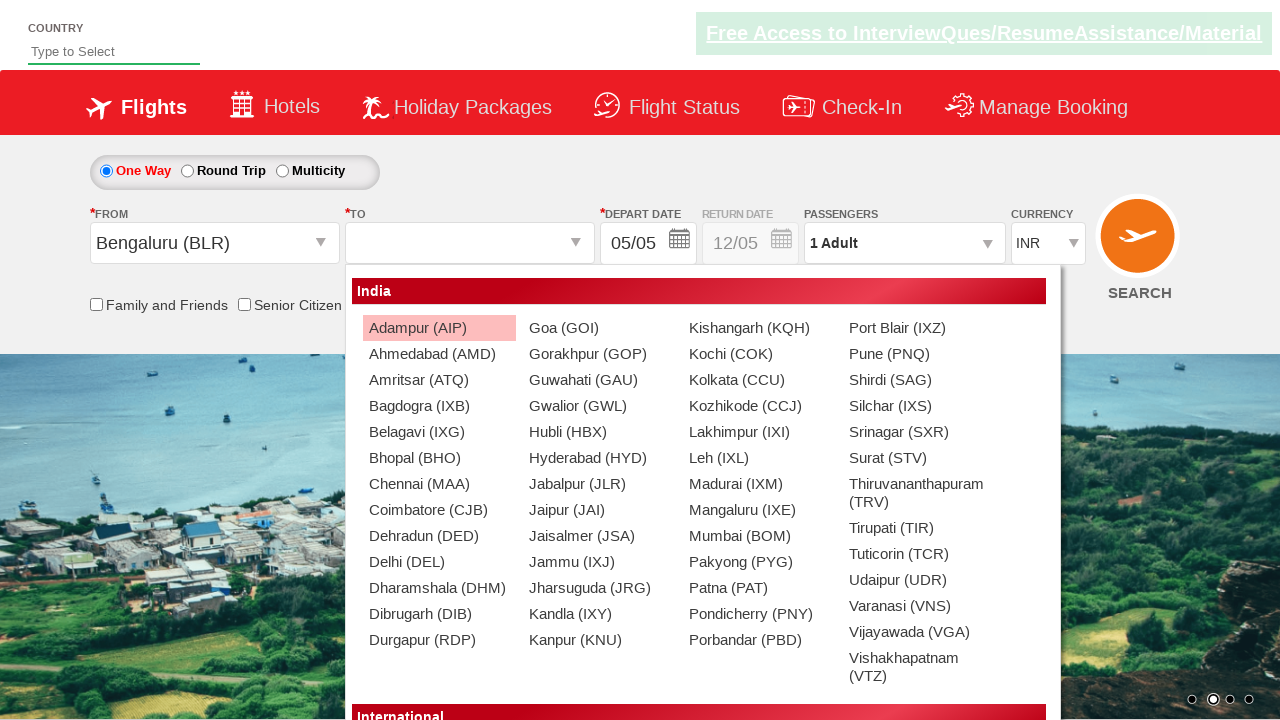

Selected Chennai (MAA) as destination station at (439, 484) on #glsctl00_mainContent_ddl_destinationStation1_CTNR a[value='MAA']
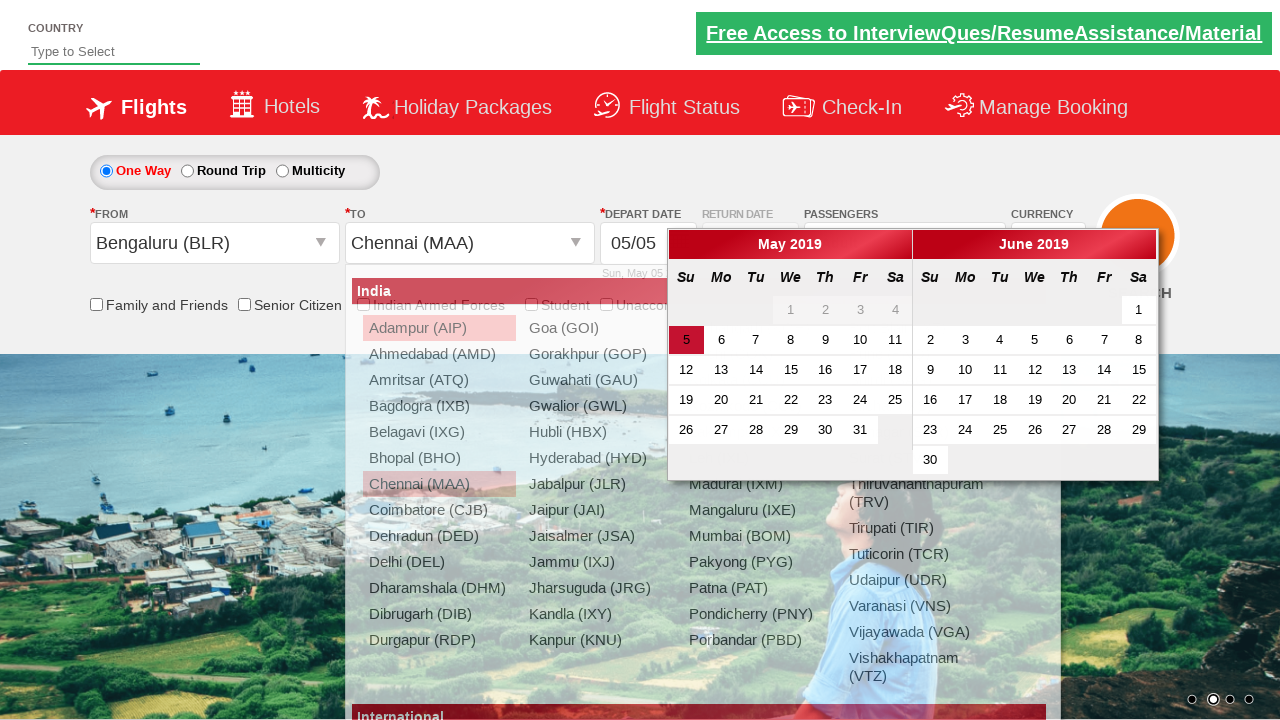

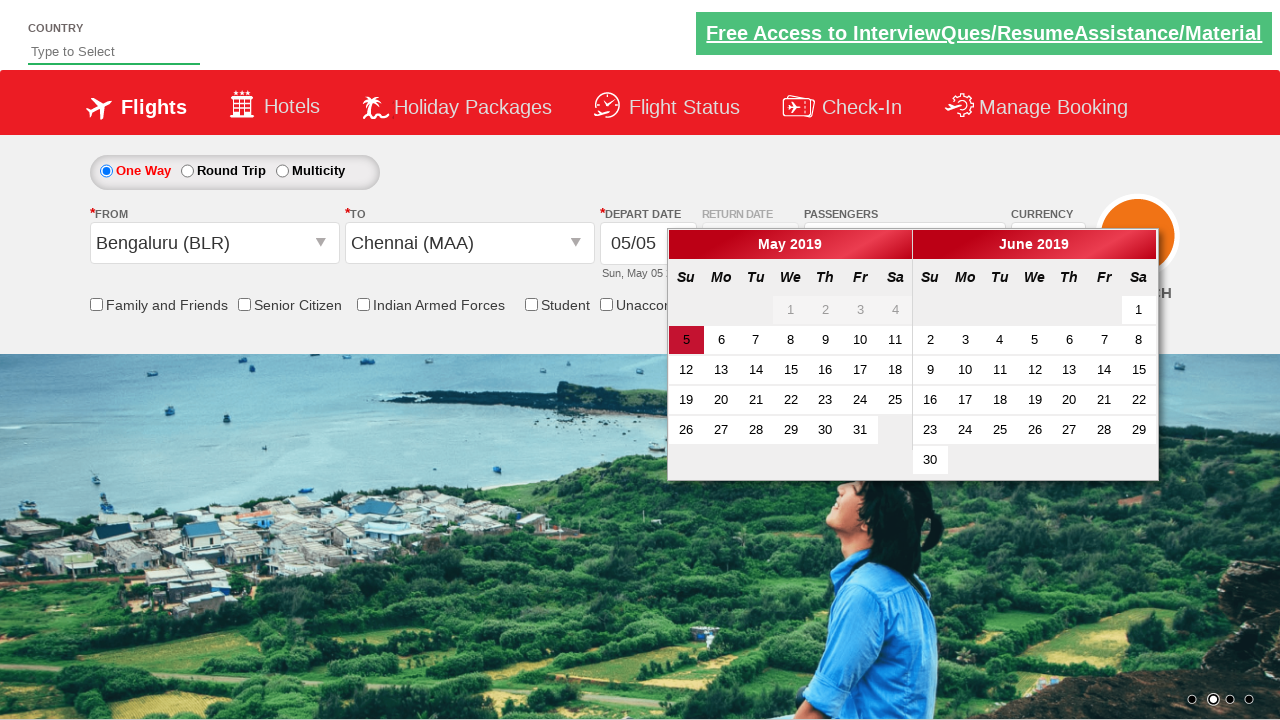